Tests login form validation by entering a username but leaving password blank, verifying the password required error message is displayed

Starting URL: https://www.saucedemo.com/

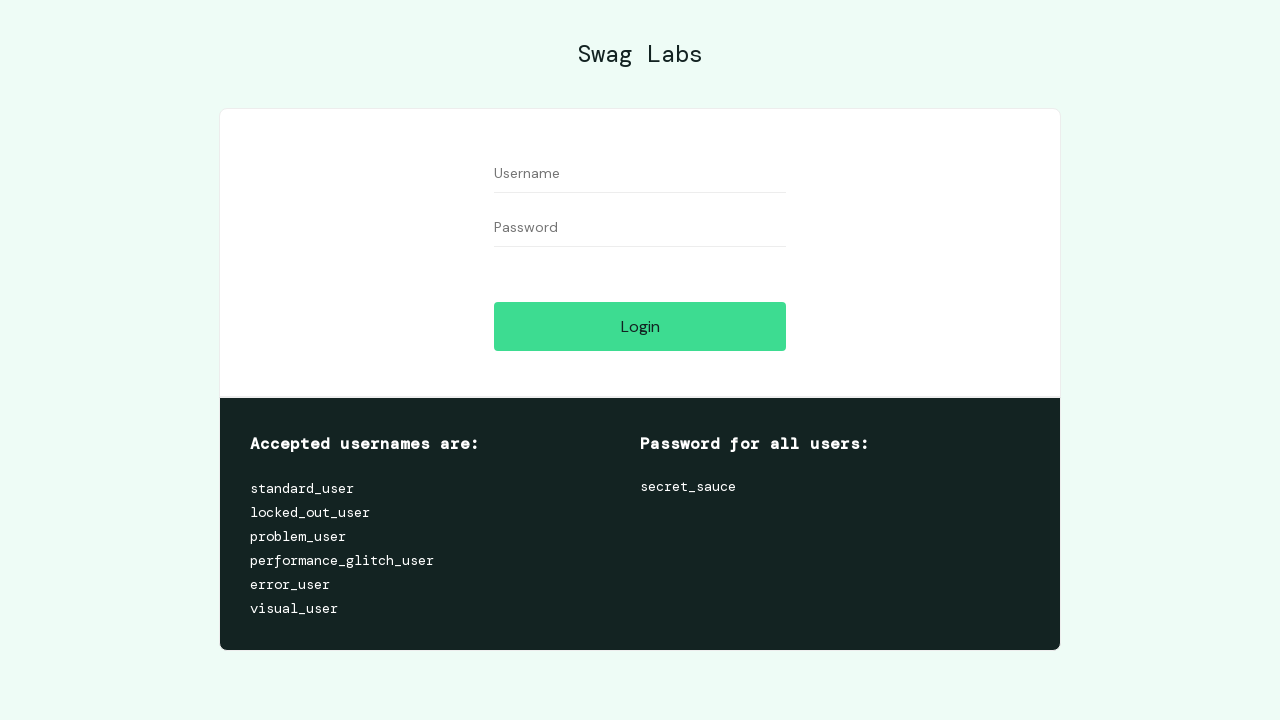

Navigated to Sauce Demo login page
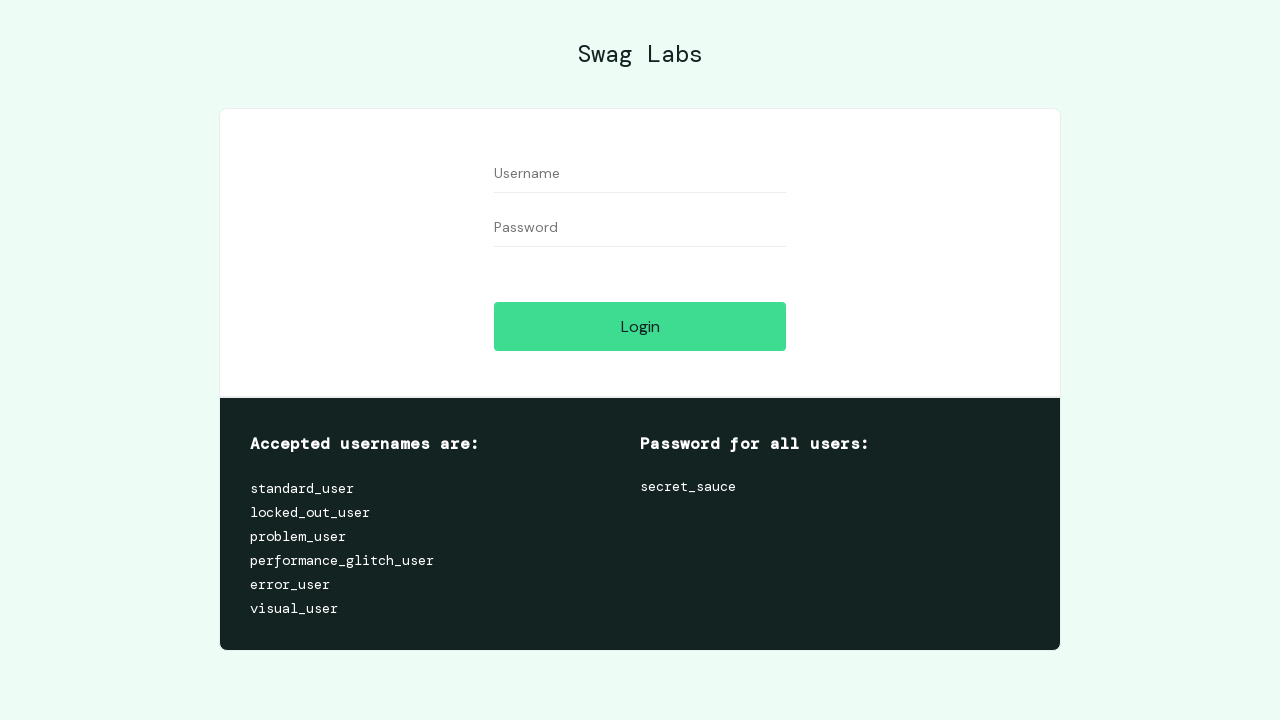

Entered username 'Mahmut Can' in username field on #user-name
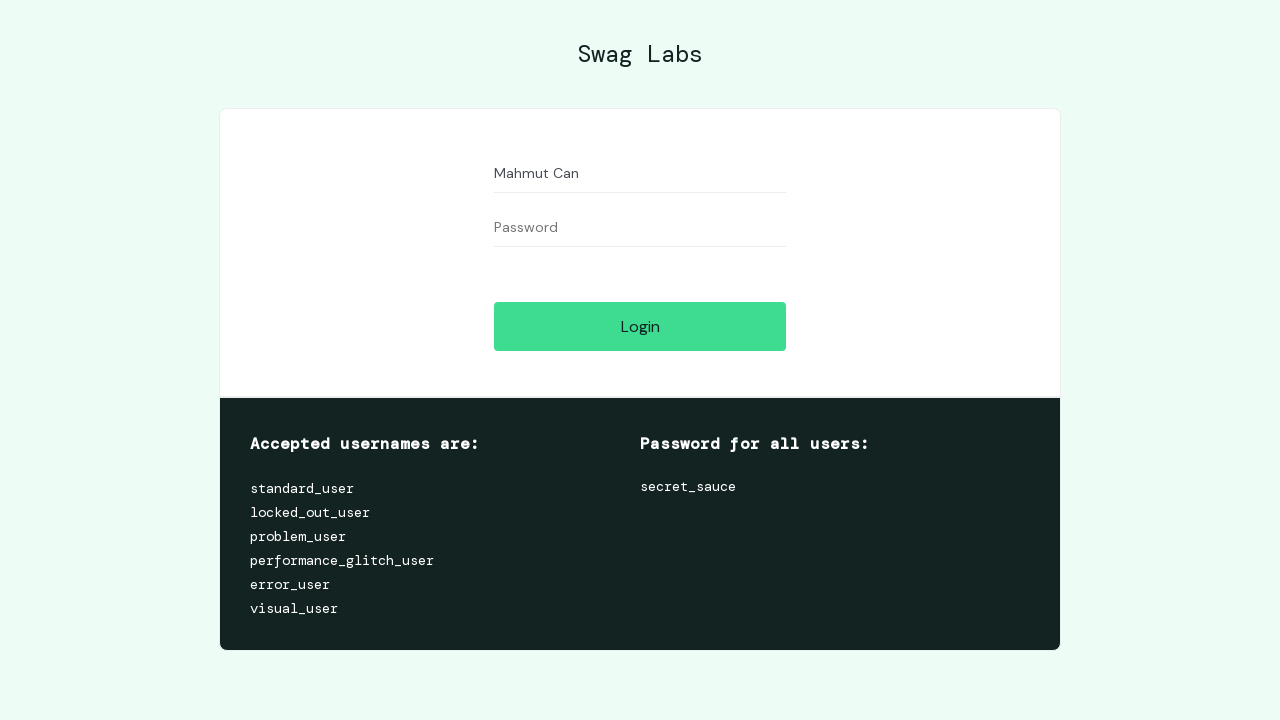

Left password field blank on #password
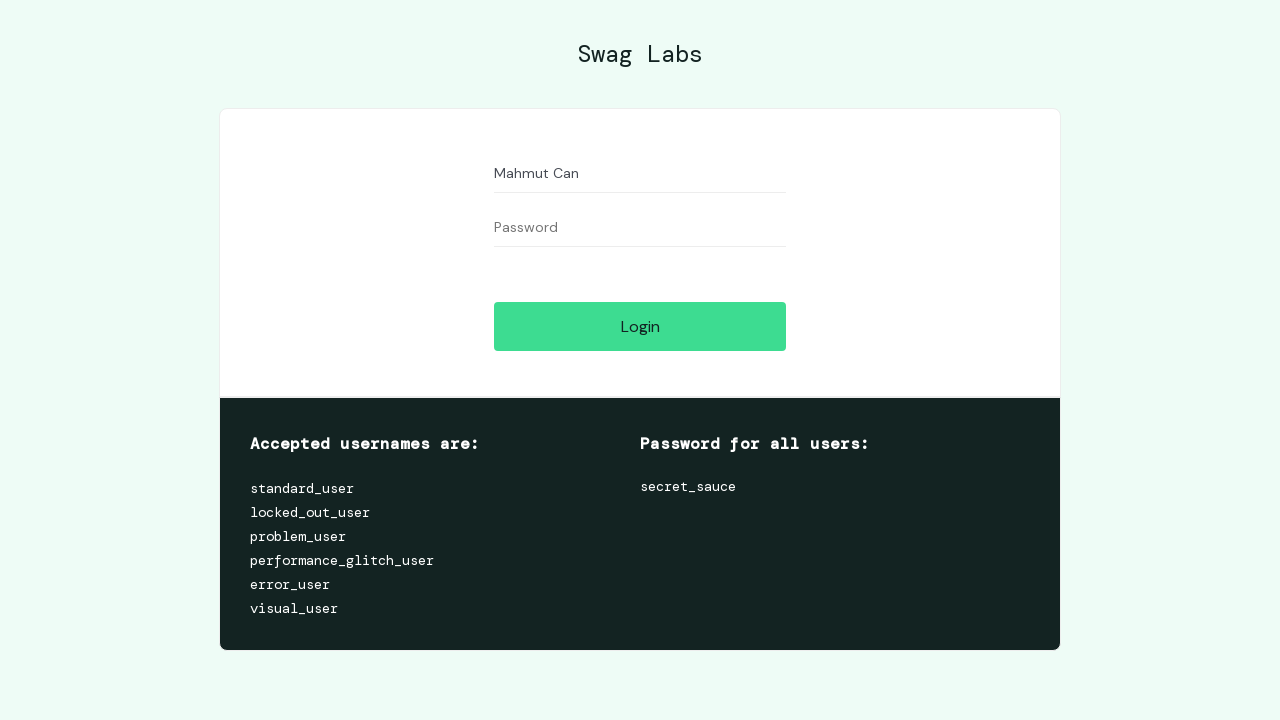

Clicked login button at (640, 326) on #login-button
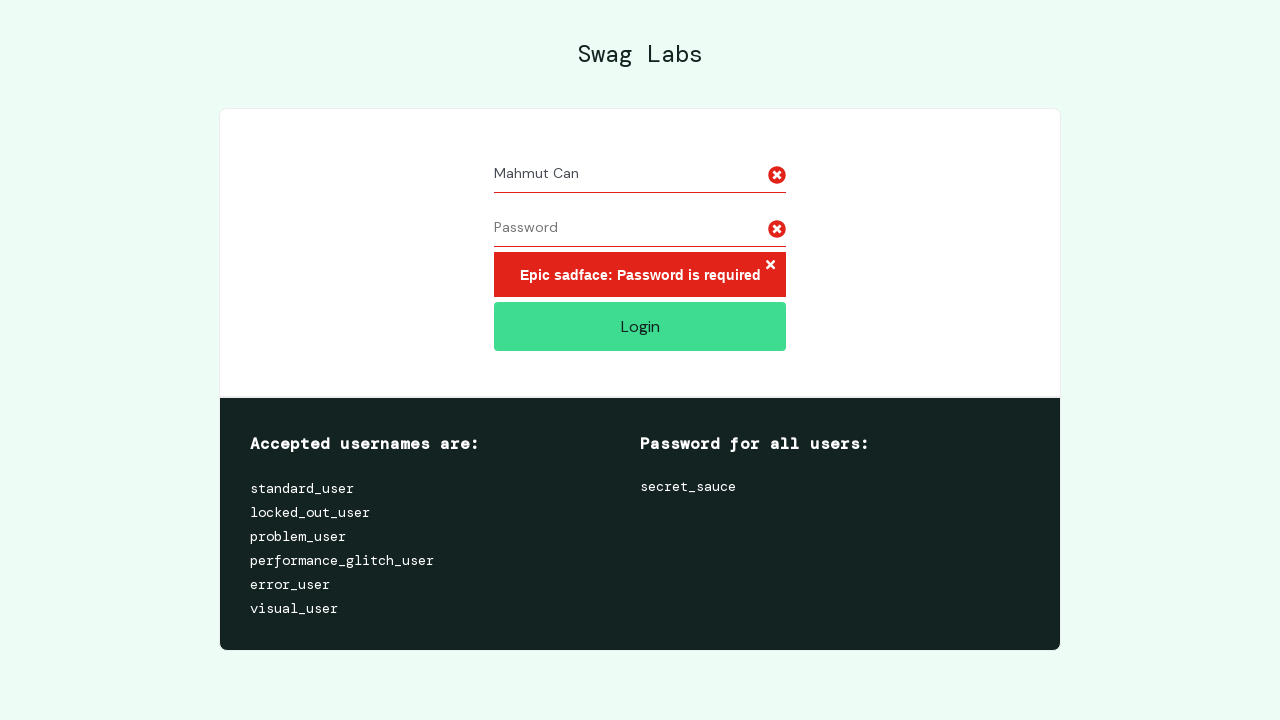

Password required error message appeared
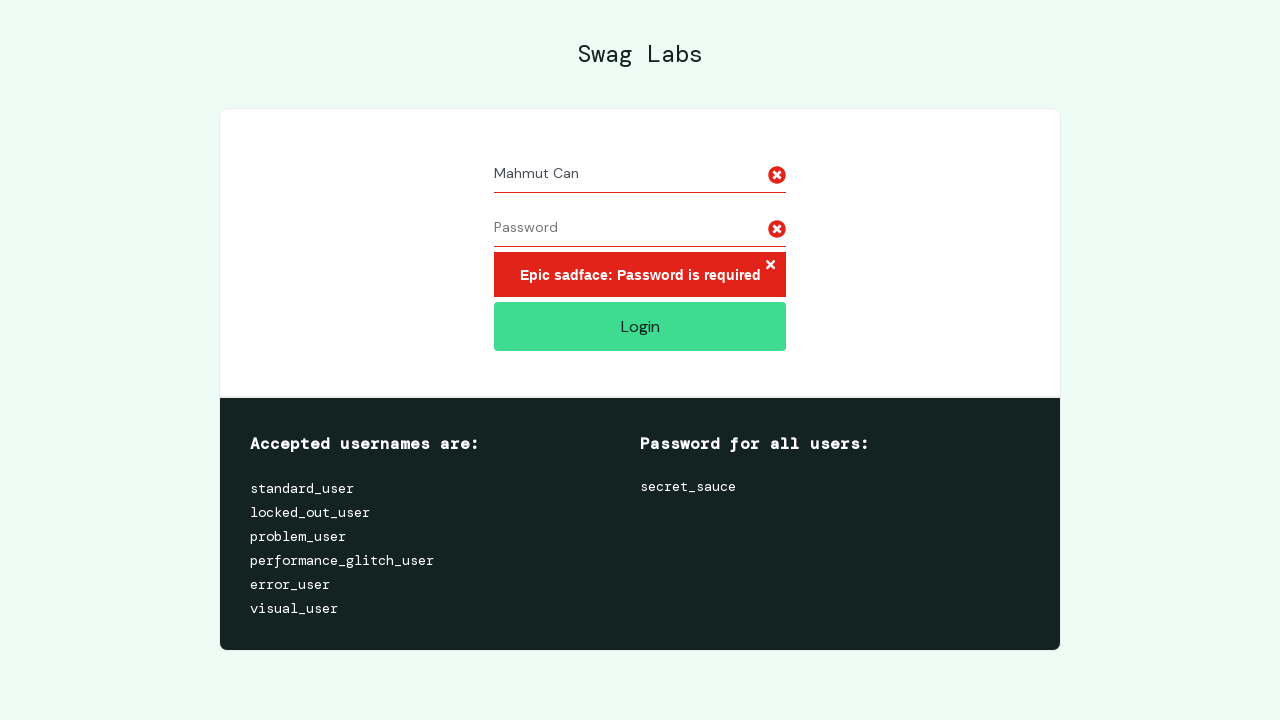

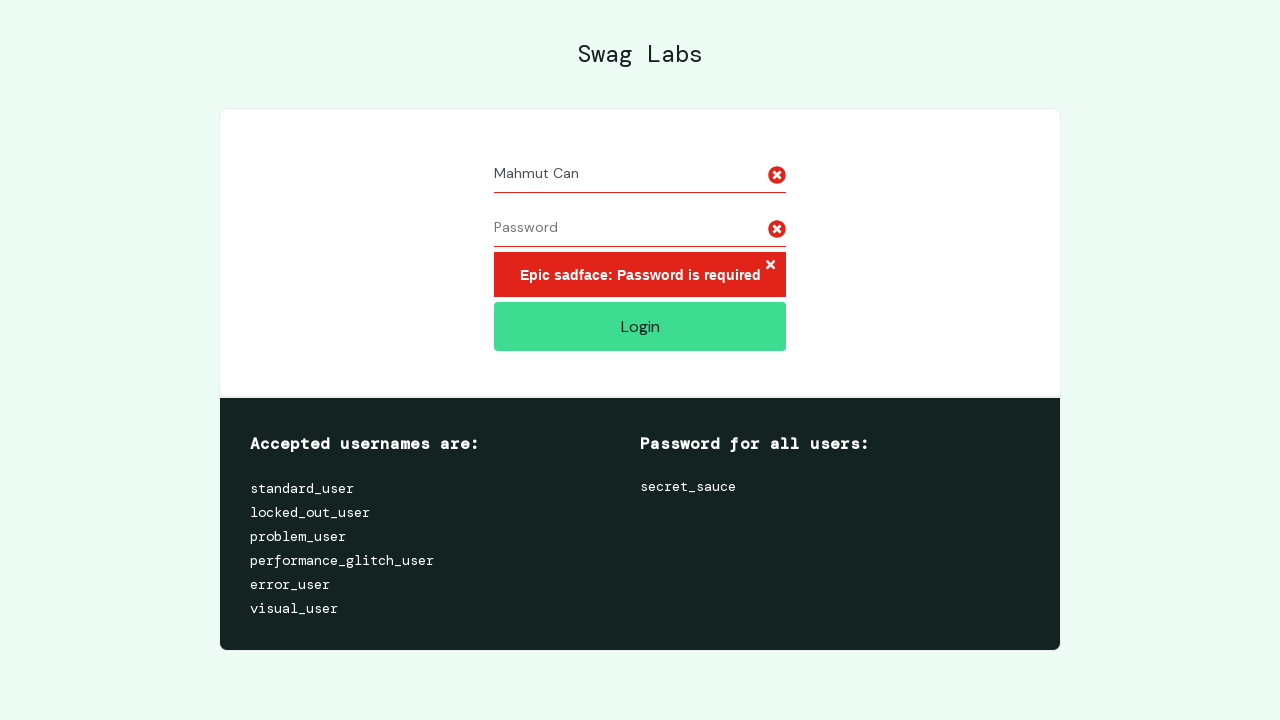